Tests that a todo item is removed when edited to an empty string.

Starting URL: https://demo.playwright.dev/todomvc

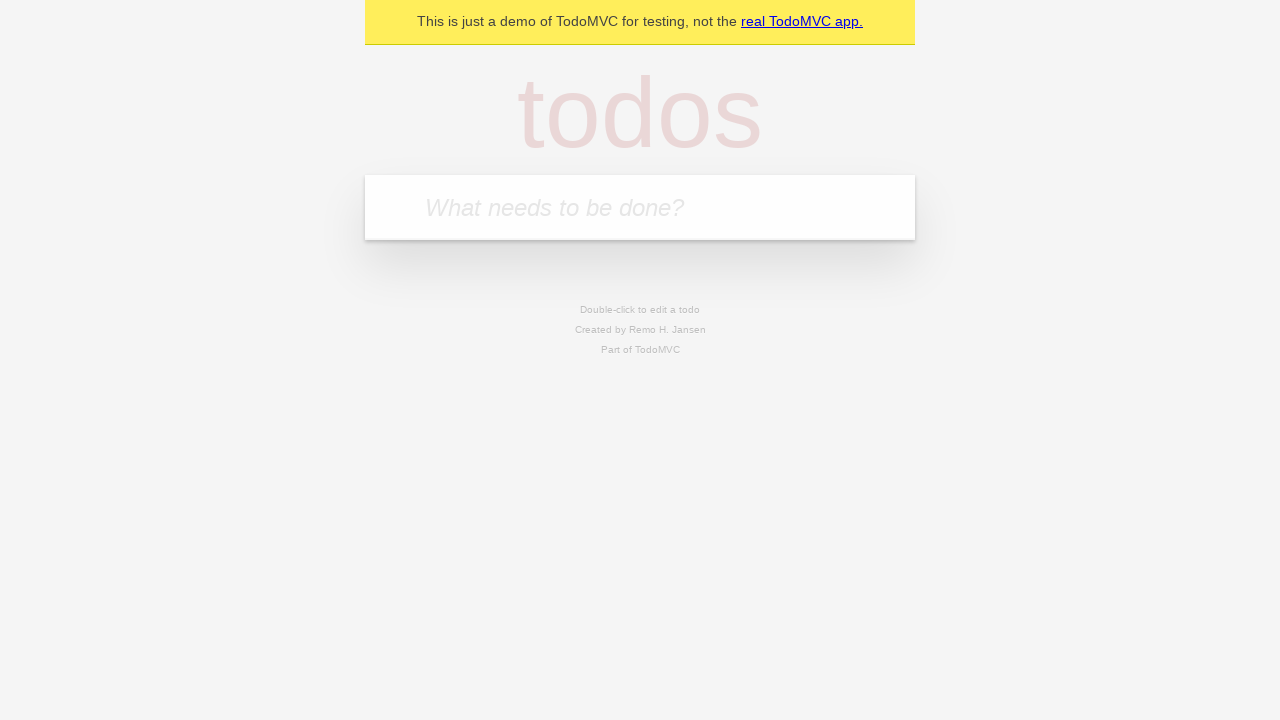

Filled todo input with 'buy some cheese' on internal:attr=[placeholder="What needs to be done?"i]
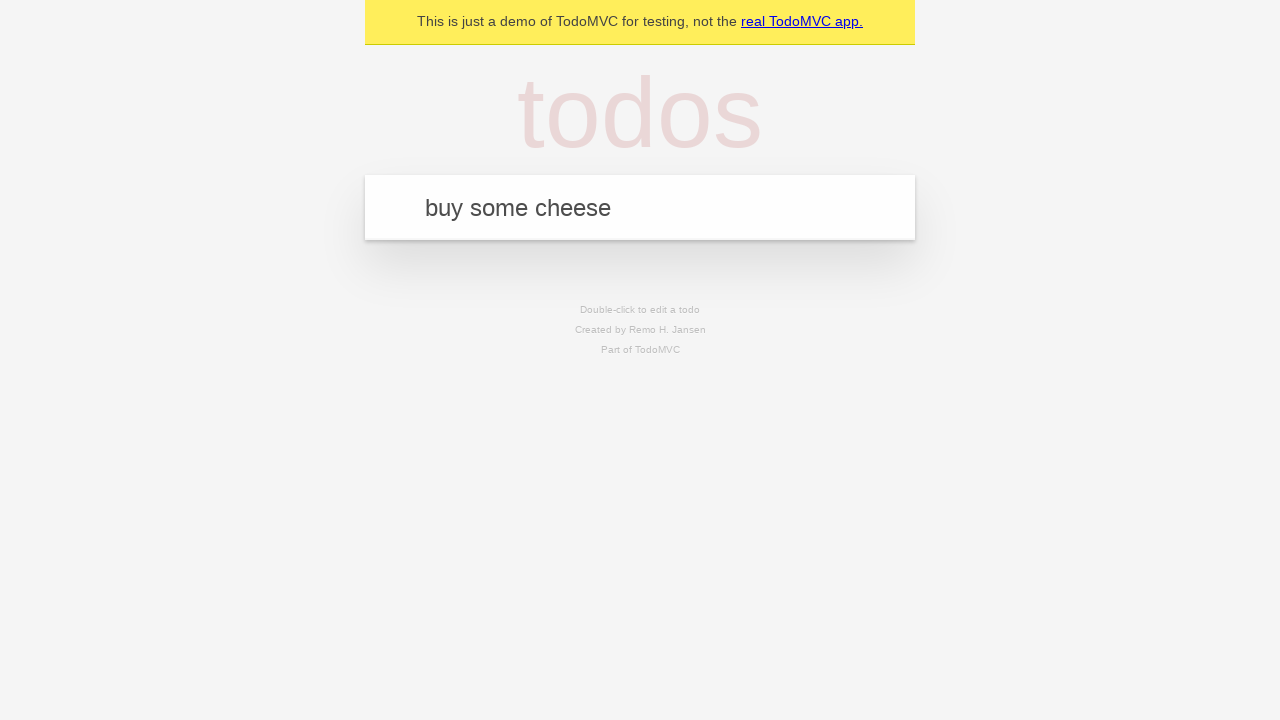

Pressed Enter to create first todo item on internal:attr=[placeholder="What needs to be done?"i]
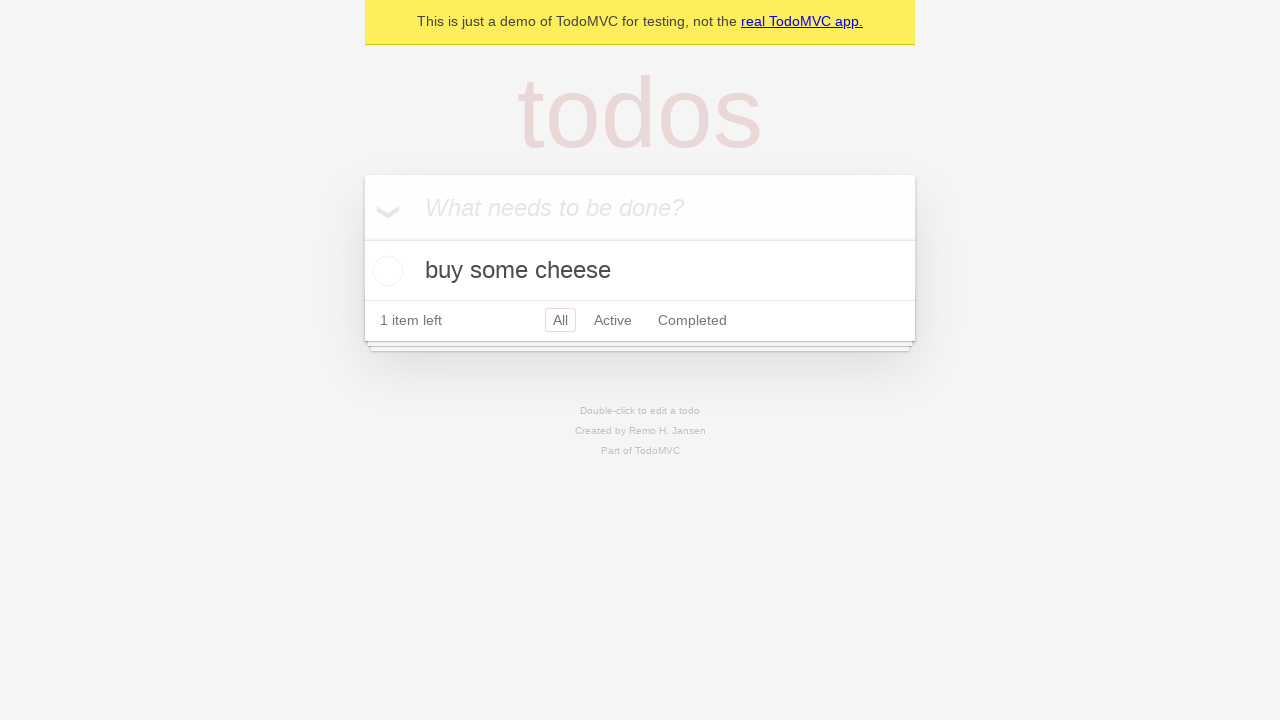

Filled todo input with 'feed the cat' on internal:attr=[placeholder="What needs to be done?"i]
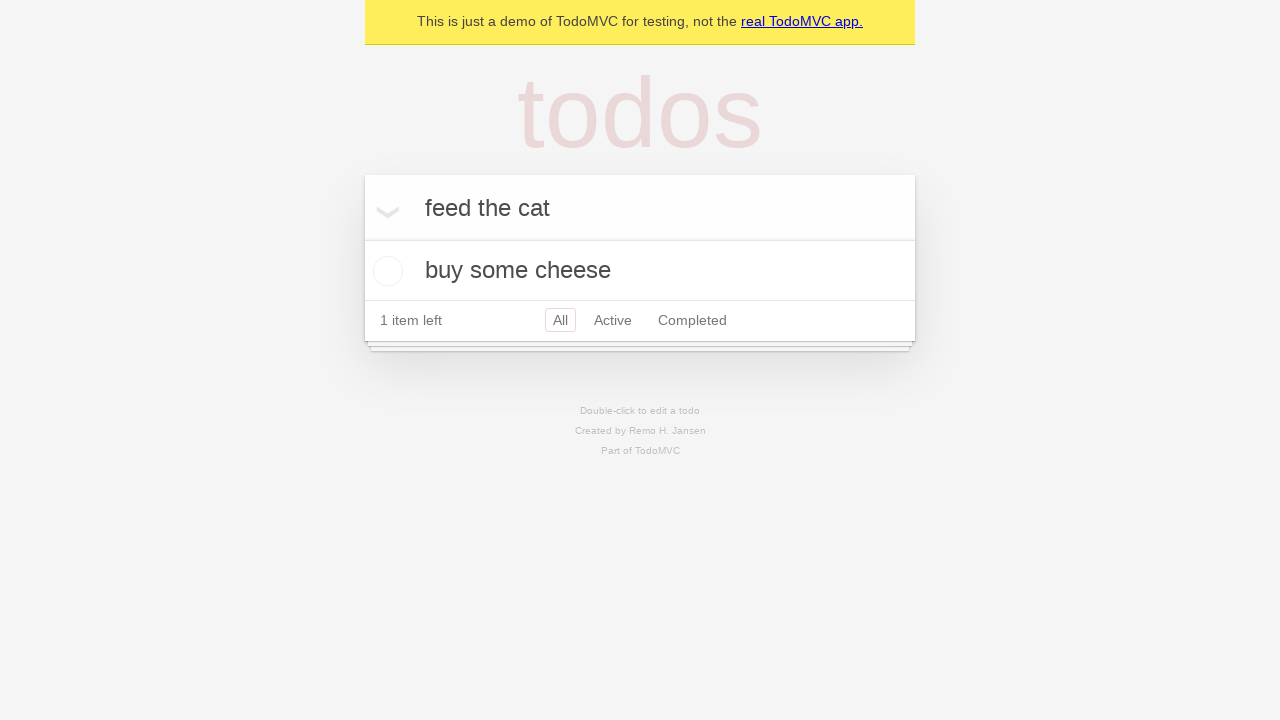

Pressed Enter to create second todo item on internal:attr=[placeholder="What needs to be done?"i]
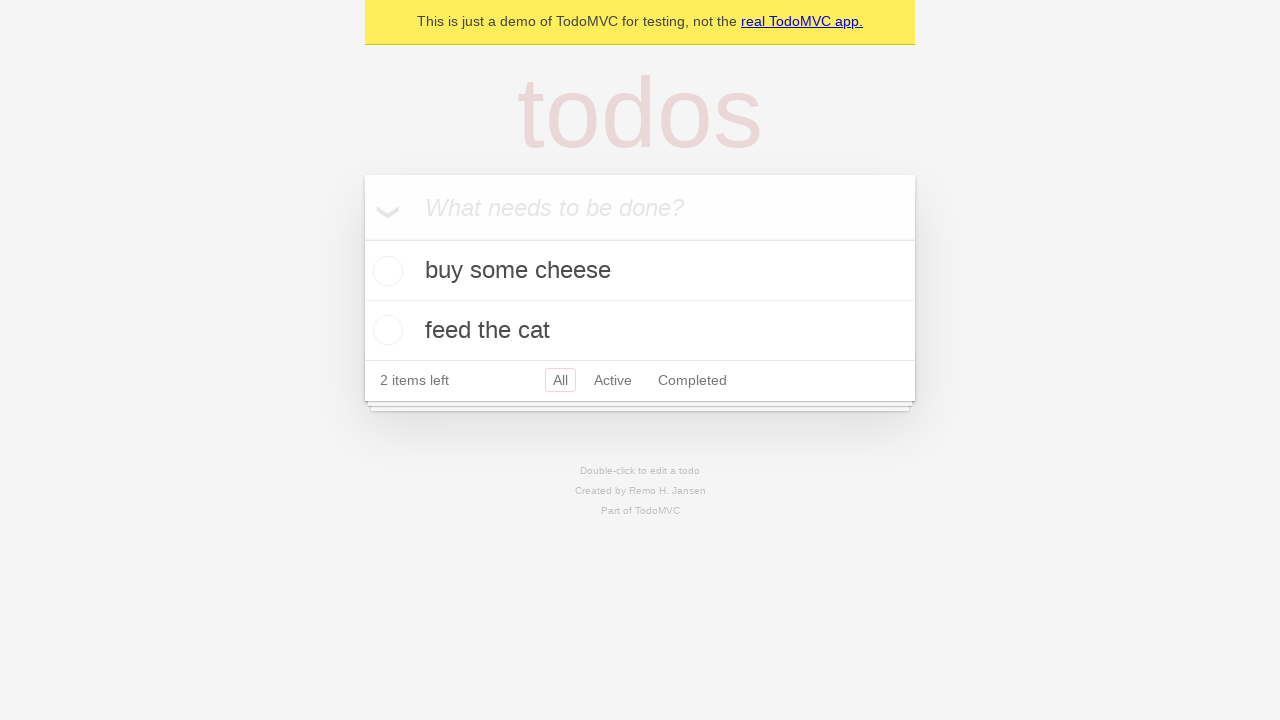

Filled todo input with 'book a doctors appointment' on internal:attr=[placeholder="What needs to be done?"i]
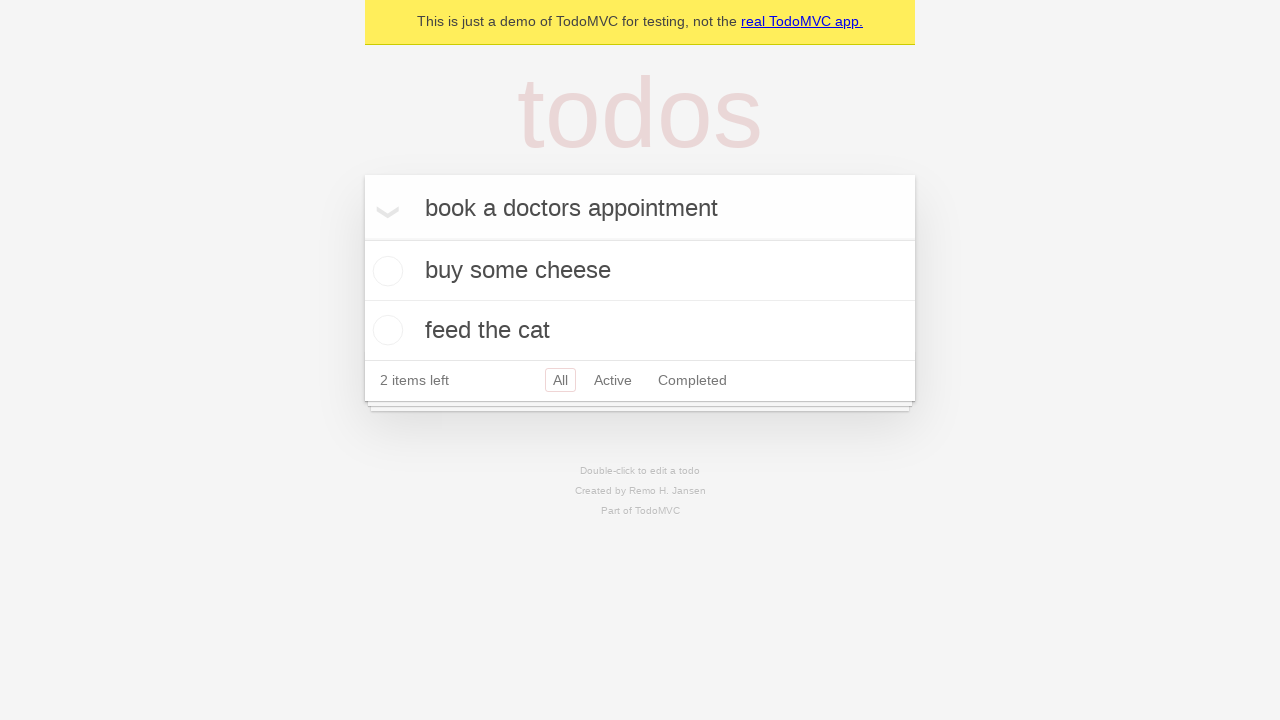

Pressed Enter to create third todo item on internal:attr=[placeholder="What needs to be done?"i]
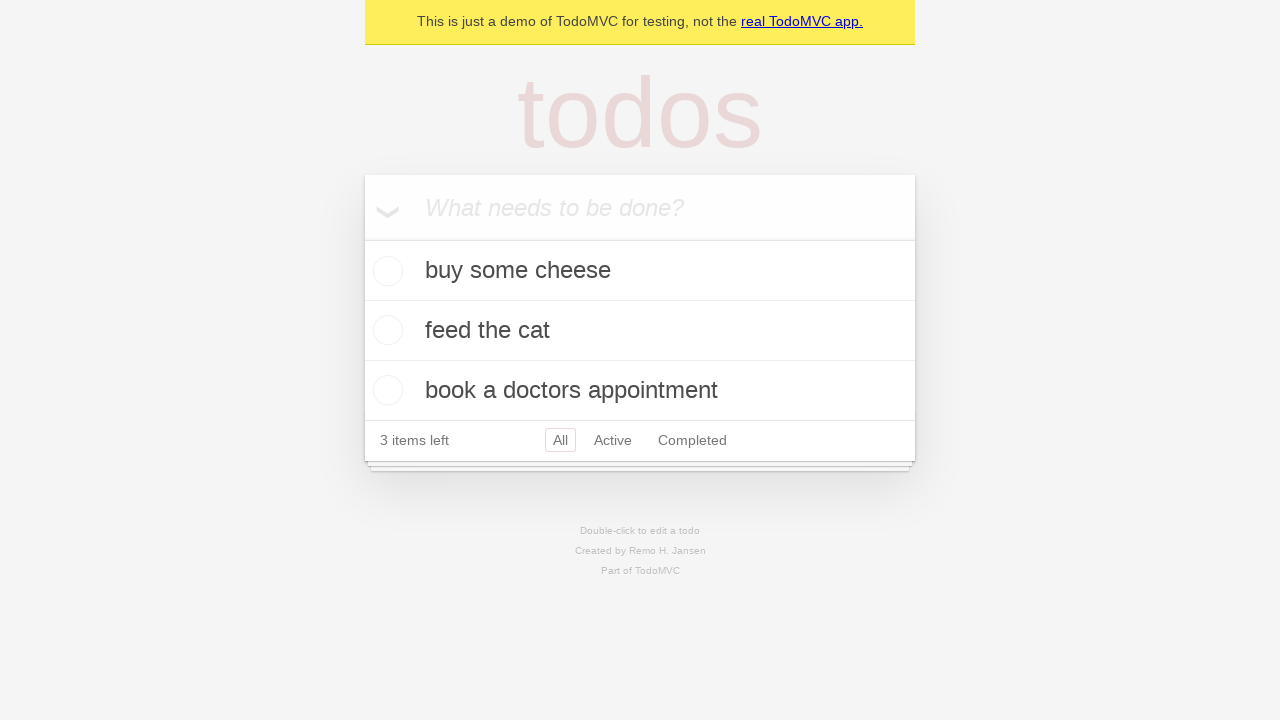

Double-clicked second todo item to enter edit mode at (640, 331) on internal:testid=[data-testid="todo-item"s] >> nth=1
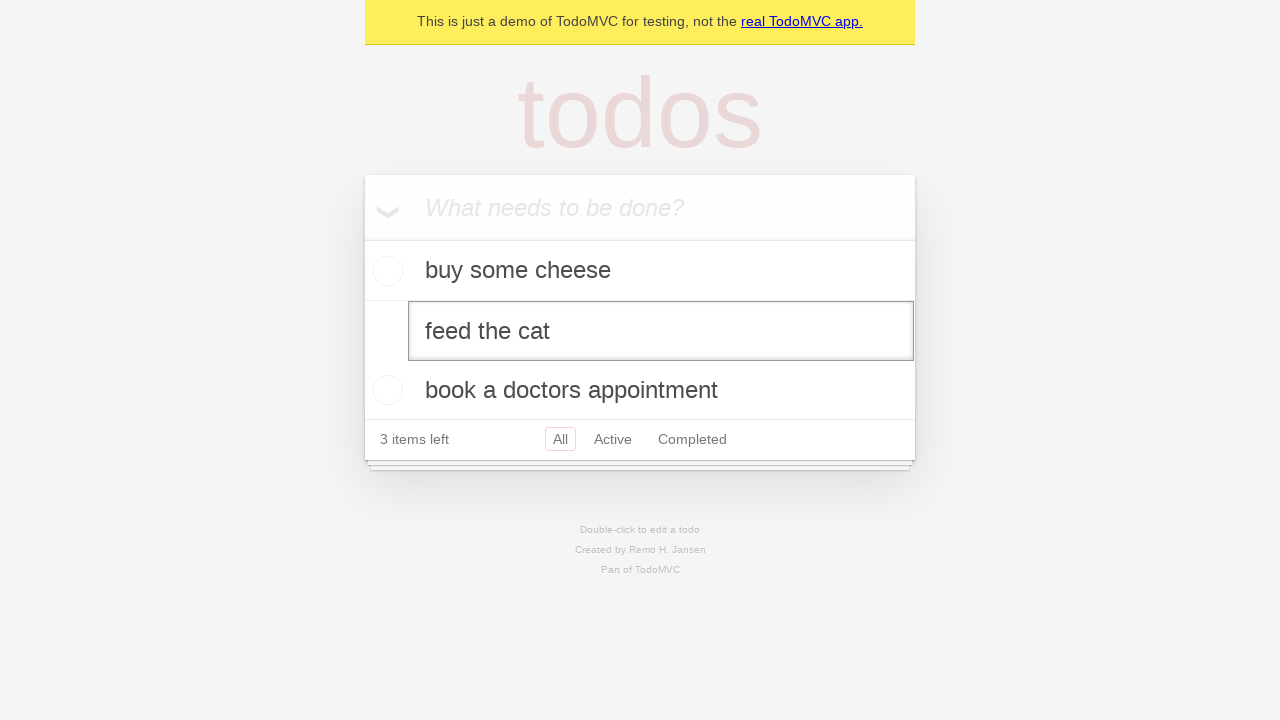

Cleared the edit textbox to empty string on internal:testid=[data-testid="todo-item"s] >> nth=1 >> internal:role=textbox[nam
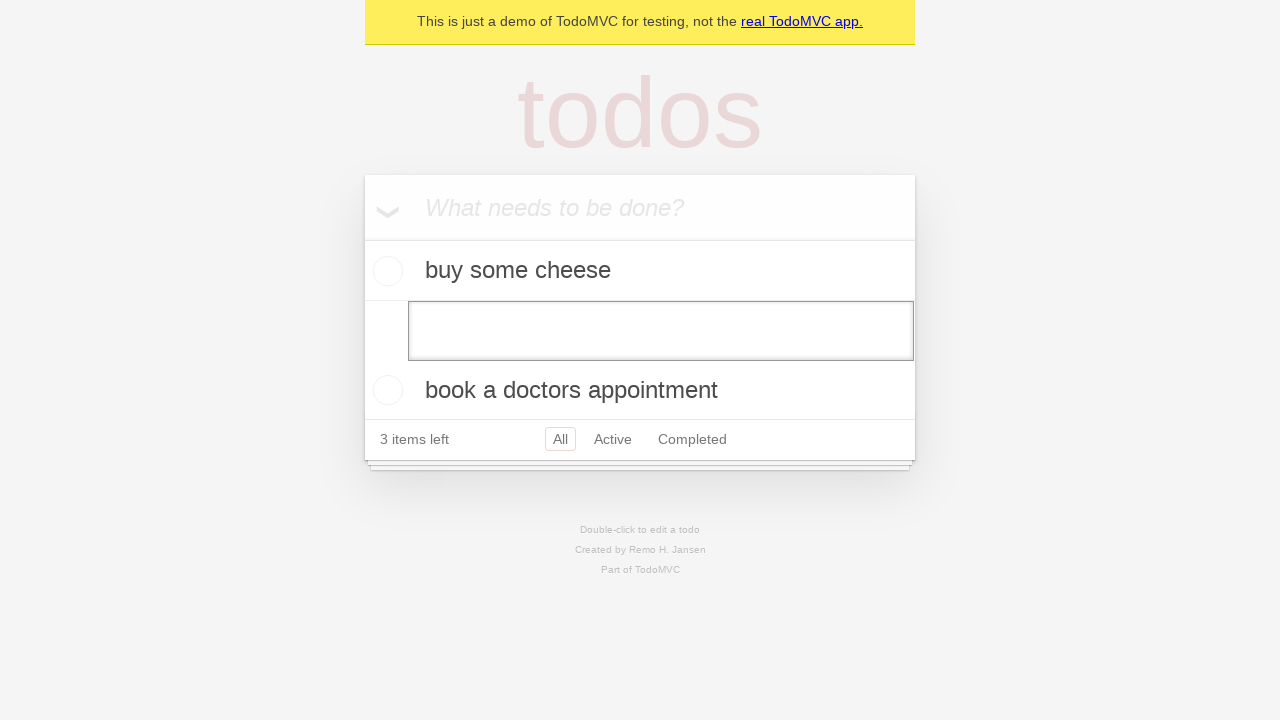

Pressed Enter to confirm deletion of todo item with empty text on internal:testid=[data-testid="todo-item"s] >> nth=1 >> internal:role=textbox[nam
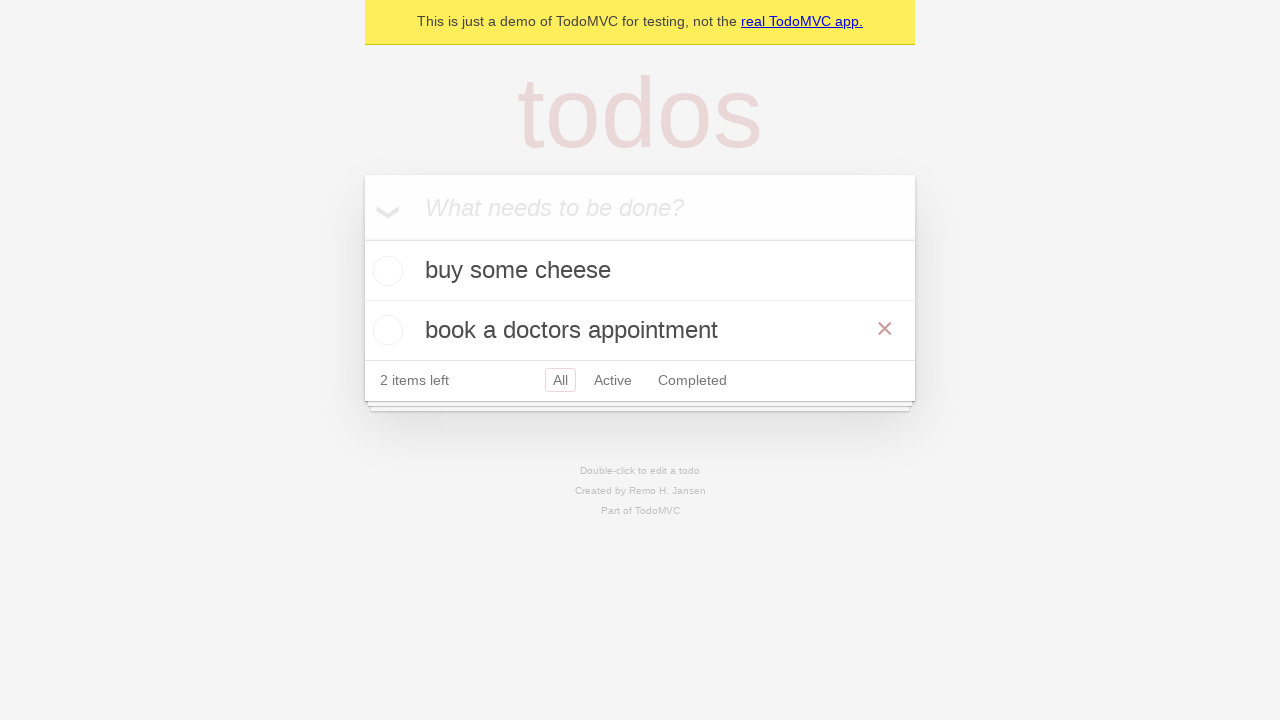

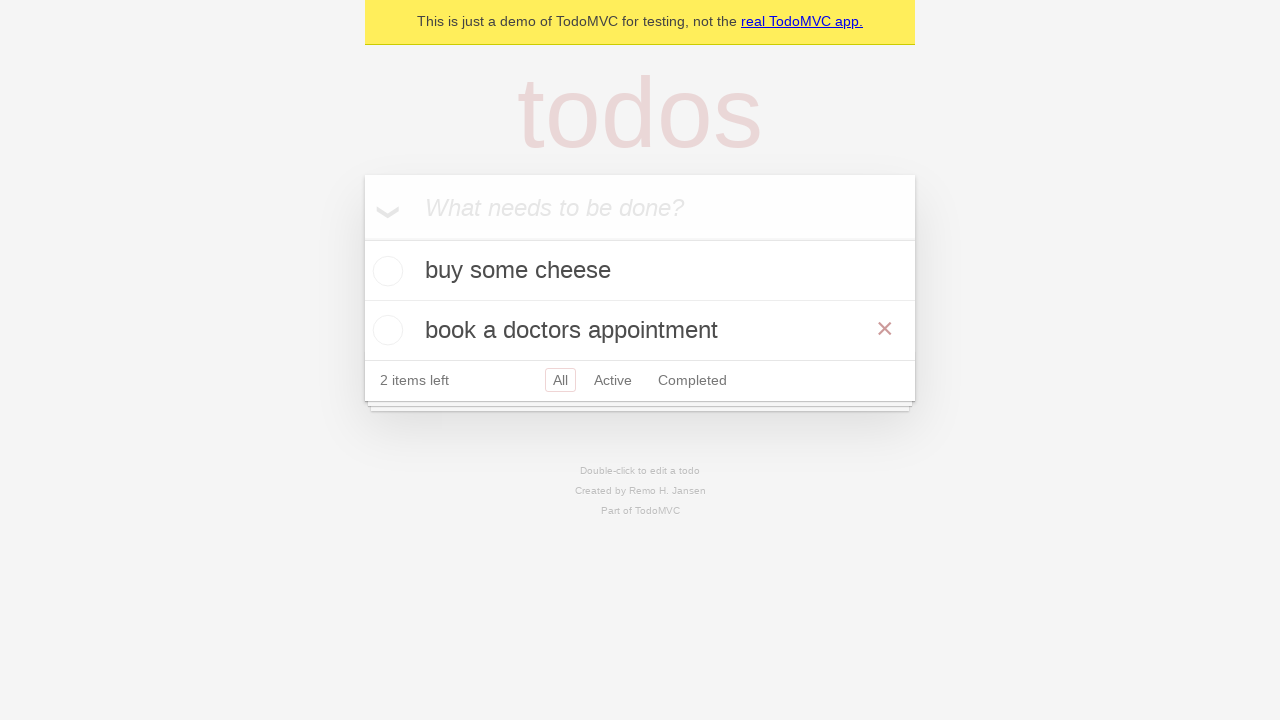